Navigates to MoneyControl's FNO market snapshot page and clicks on a statistics element in the left panel

Starting URL: https://www.moneycontrol.com/markets/fno-market-snapshot

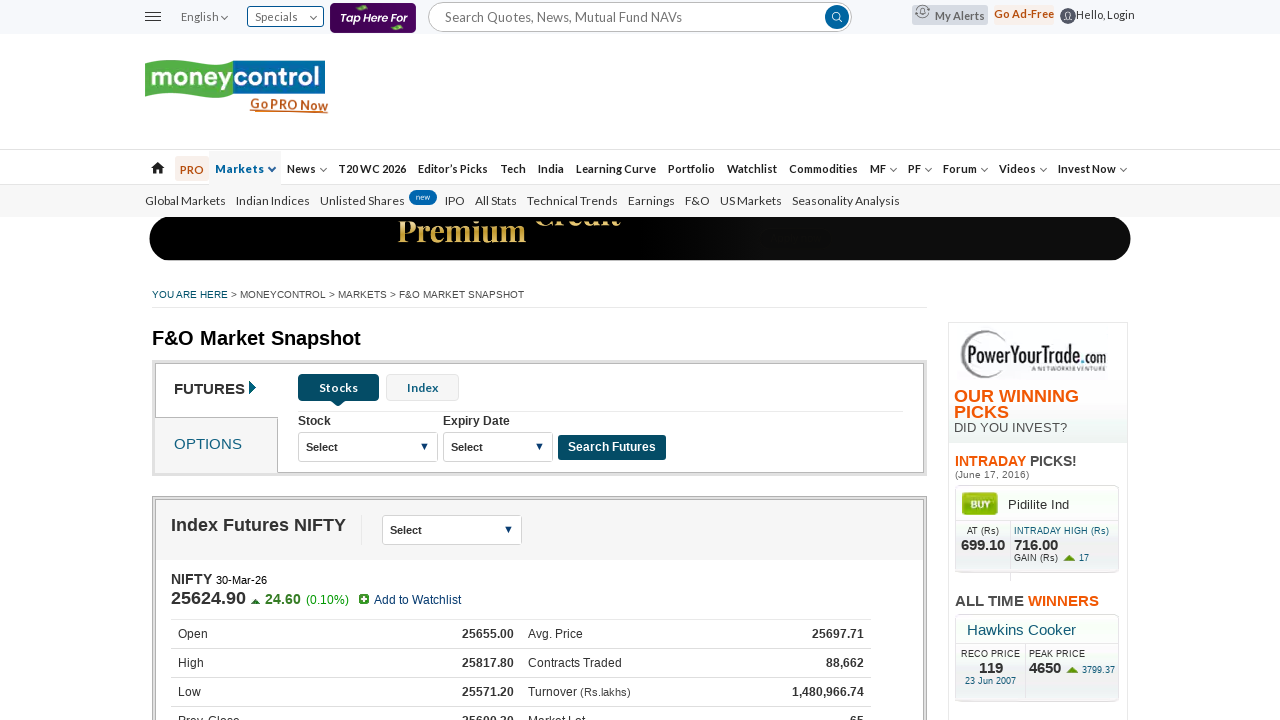

Navigated to MoneyControl FNO market snapshot page
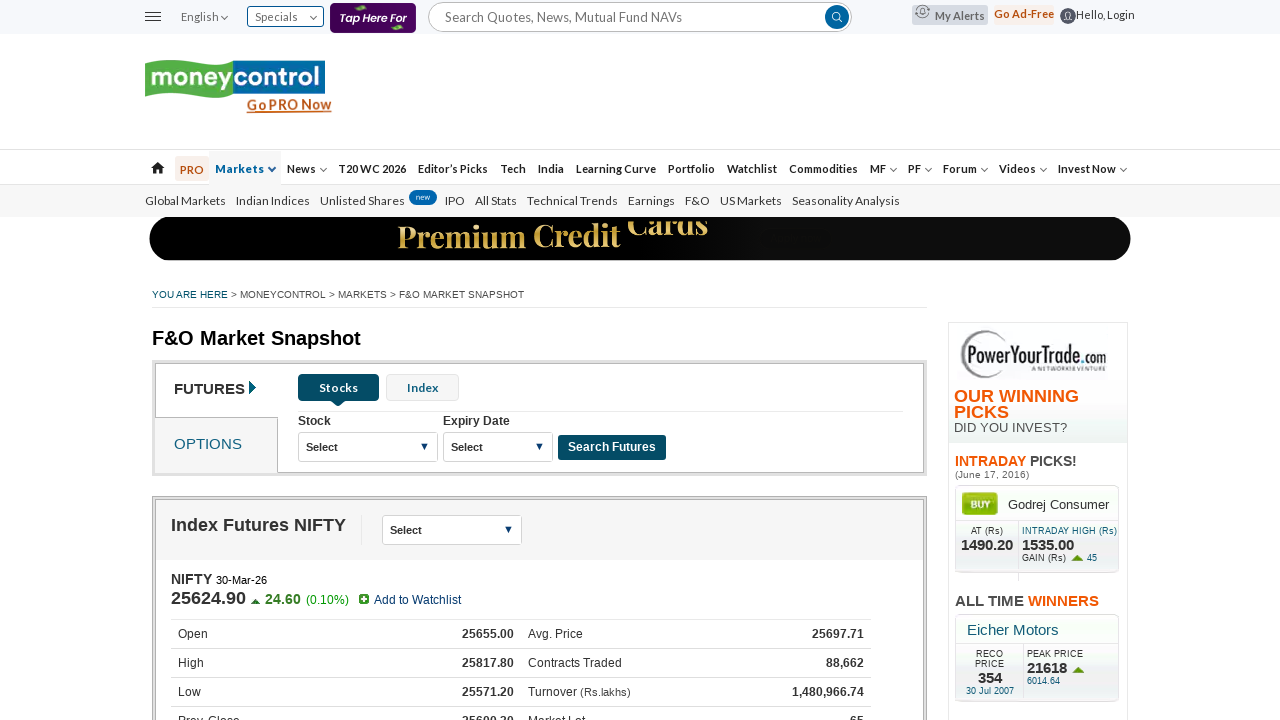

Clicked on statistics element in the left panel at (795, 361) on (//div[@class='leftD'])[2]
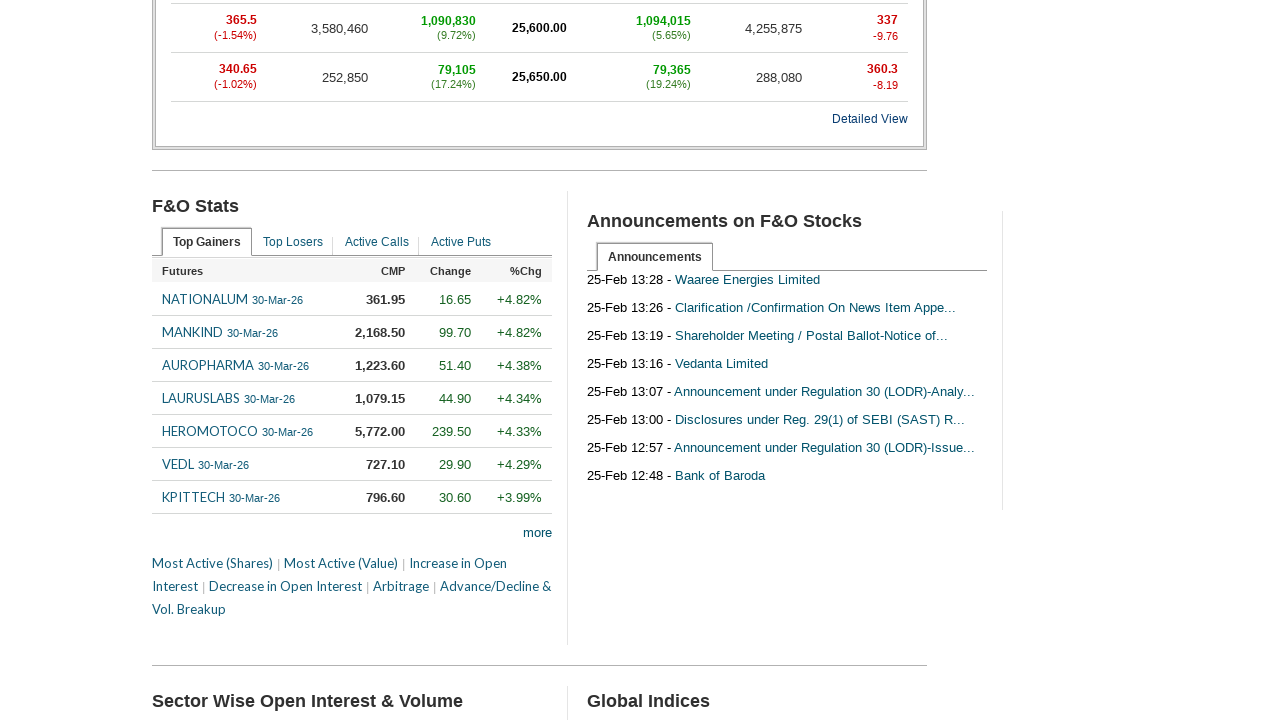

Waited for page to update after clicking statistics element
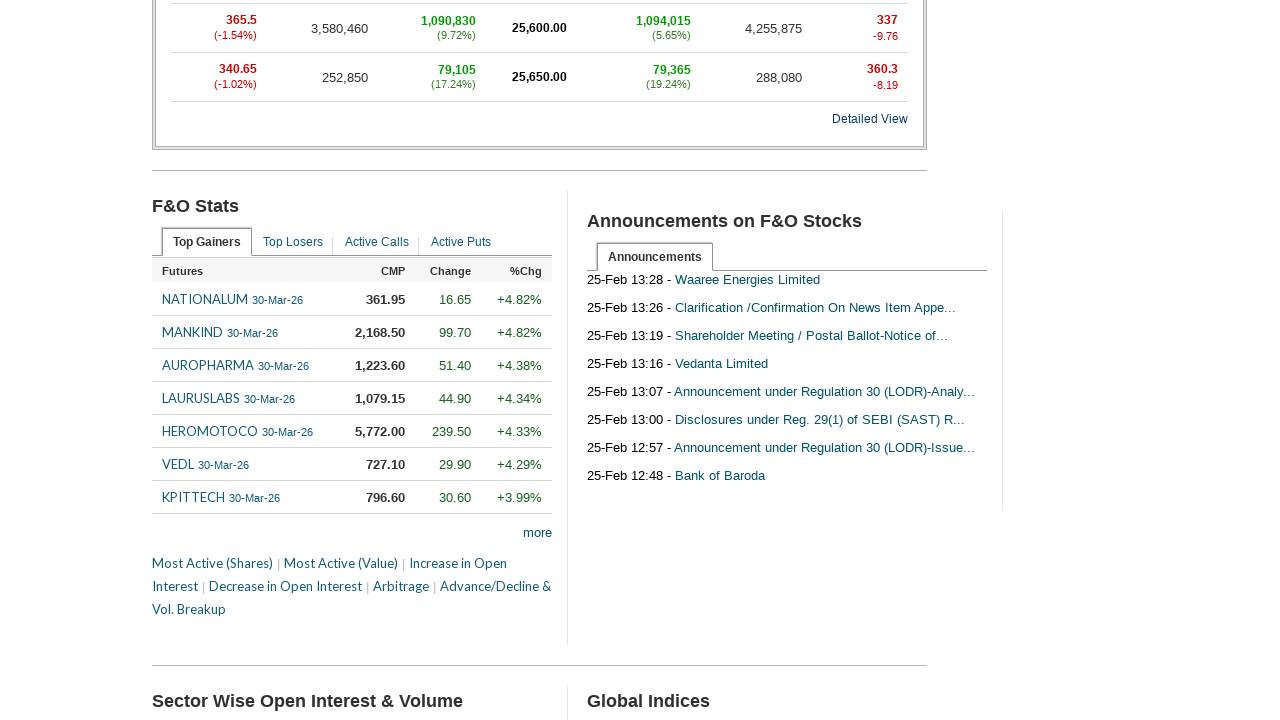

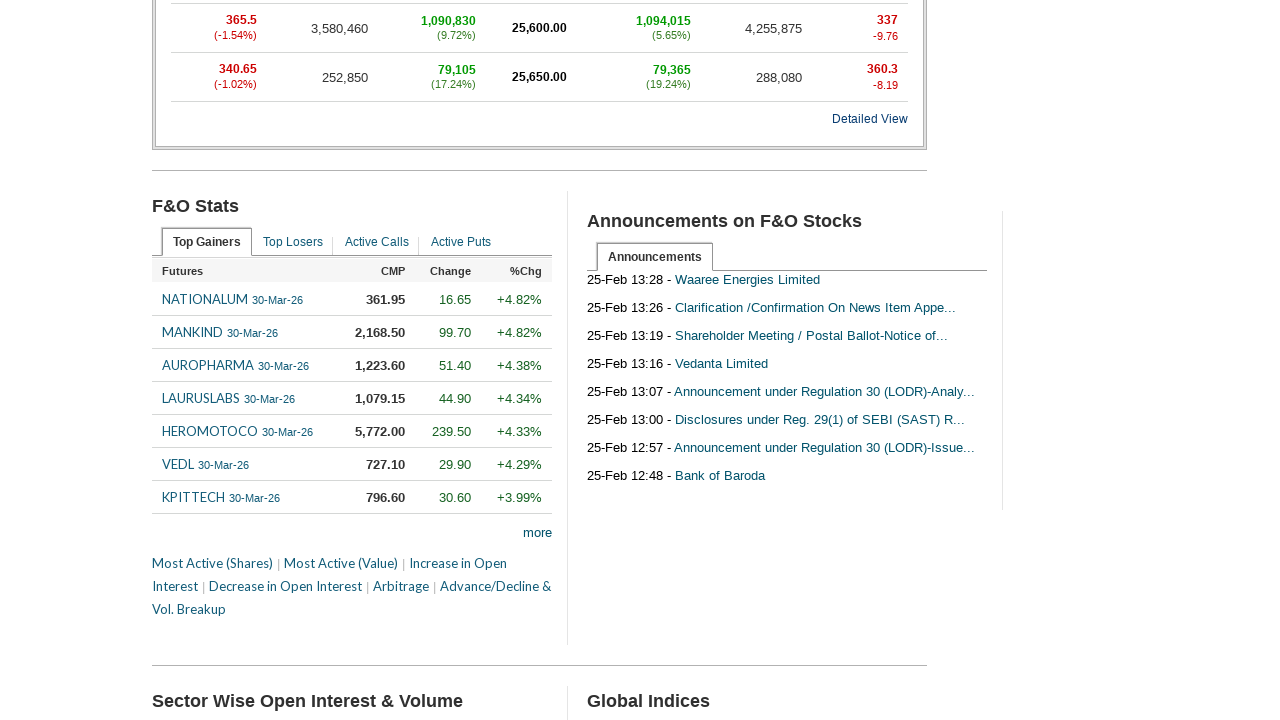